Tests double-click functionality by entering text in a field, double-clicking a copy button, and verifying the text is copied to a second field

Starting URL: https://www.w3schools.com/tags/tryit.asp?filename=tryhtml5_ev_ondblclick3

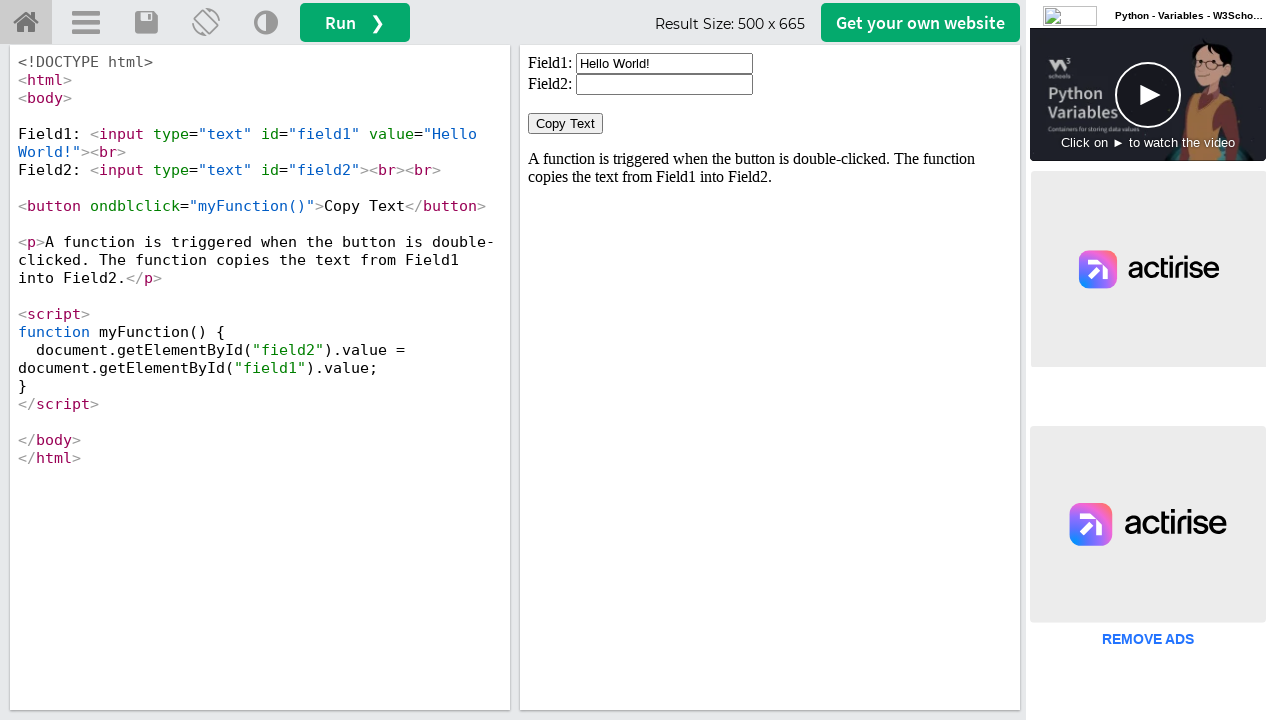

Cleared the first input field on #iframeResult >> internal:control=enter-frame >> xpath=//input[@id='field1']
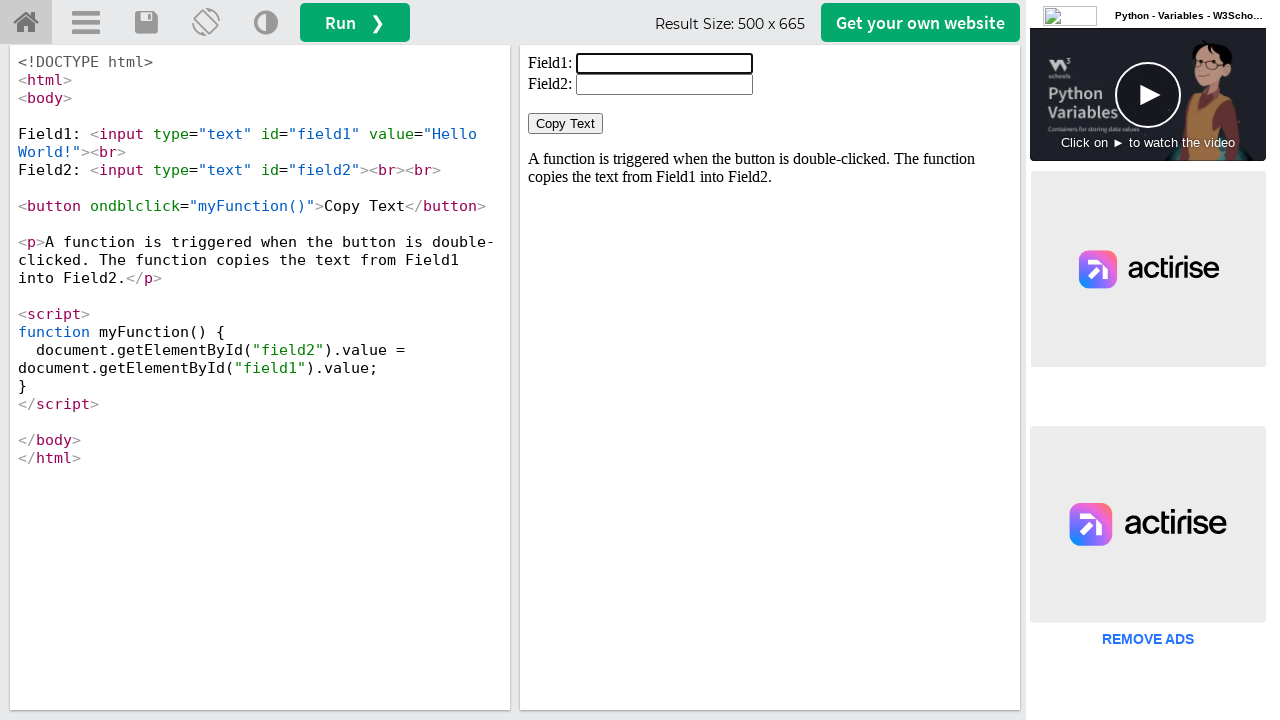

Entered 'Welcome' in the first input field on #iframeResult >> internal:control=enter-frame >> xpath=//input[@id='field1']
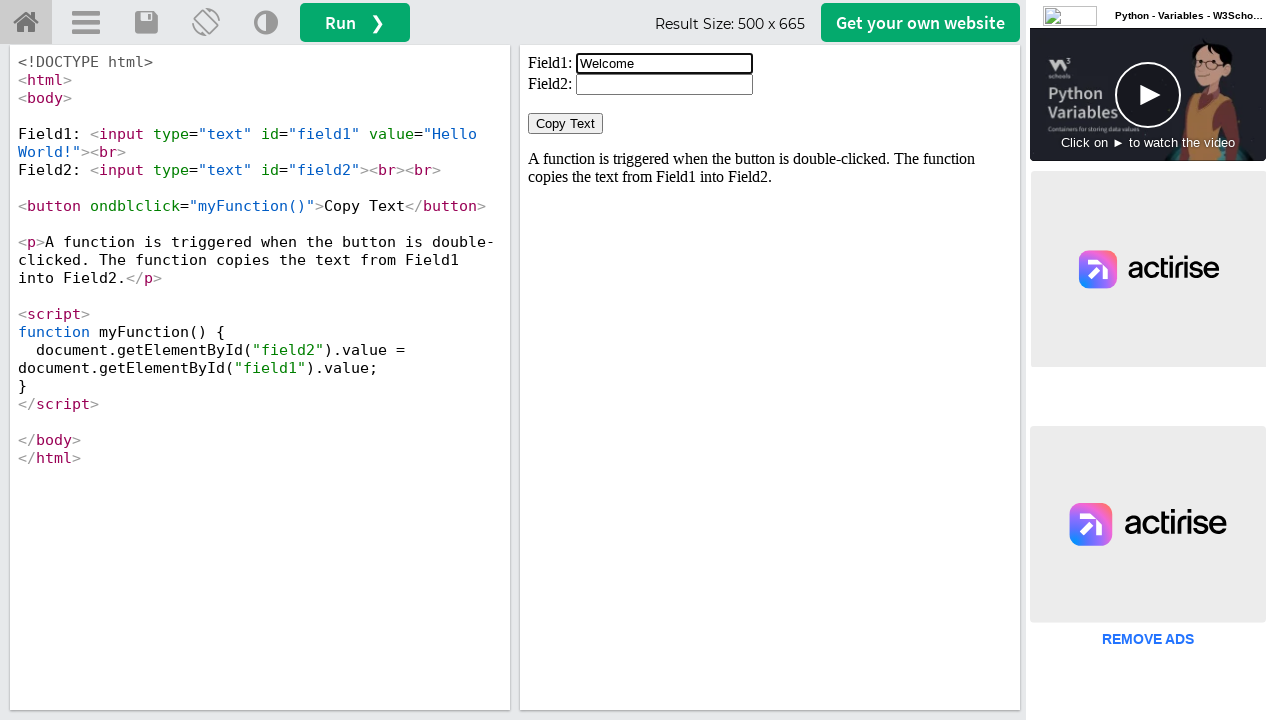

Double-clicked the 'Copy Text' button at (566, 124) on #iframeResult >> internal:control=enter-frame >> xpath=//button[normalize-space(
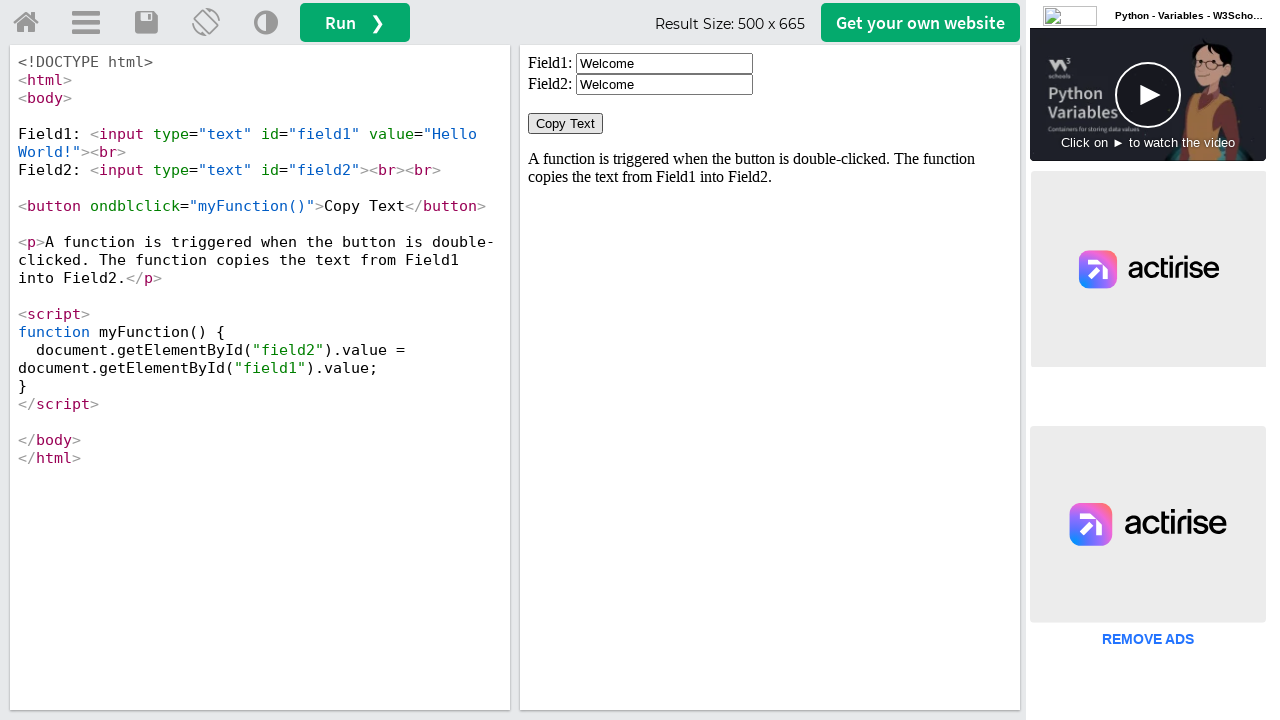

Waited for the second input field to be available
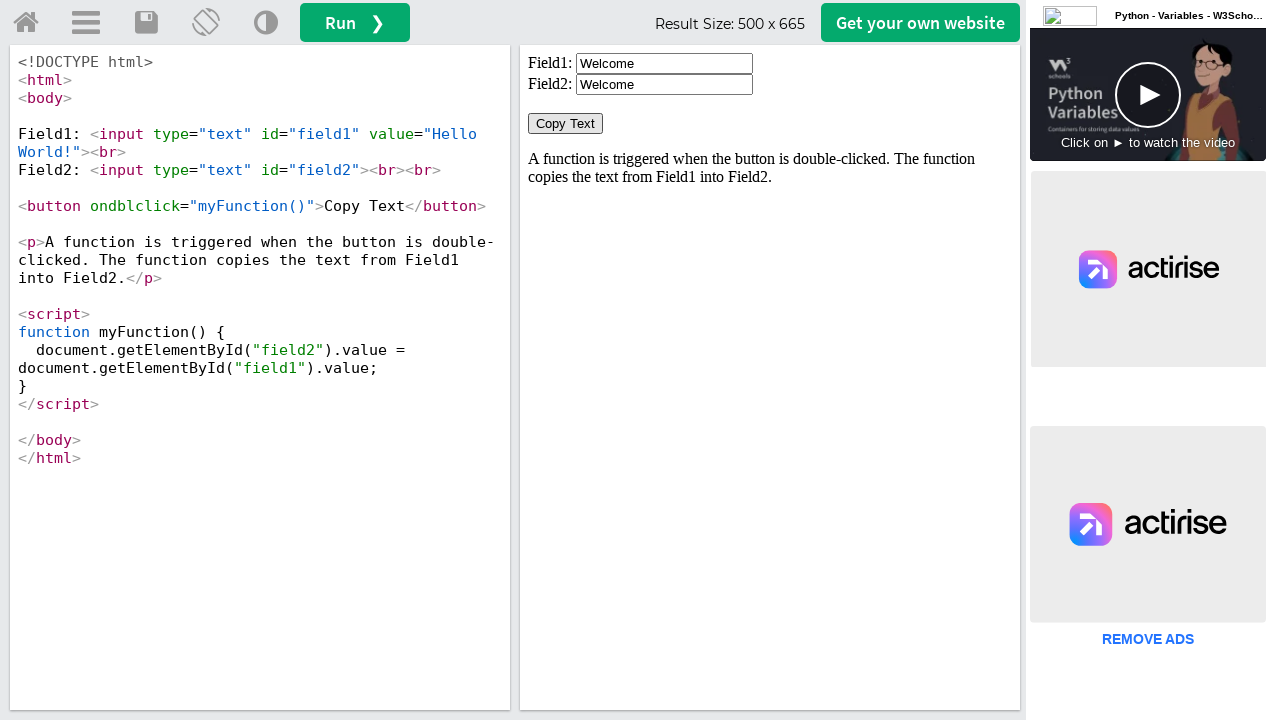

Retrieved the copied text value from the second field
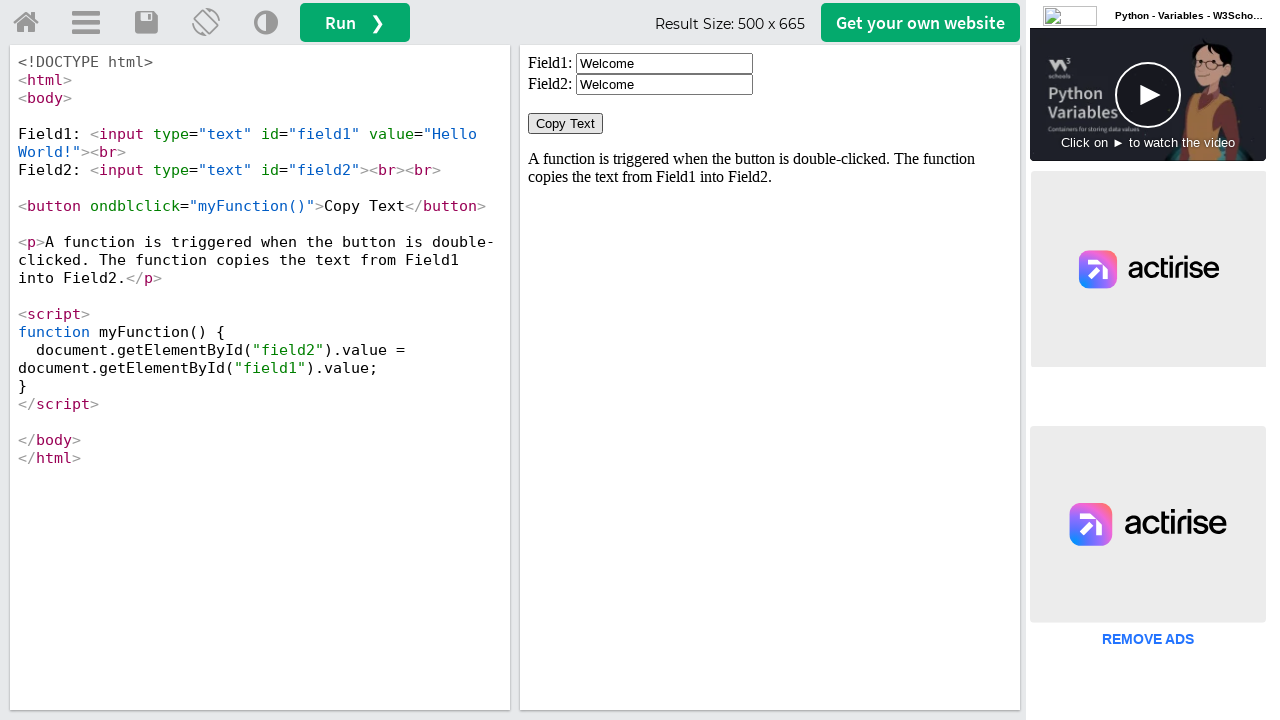

Verified that the copied text matches 'Welcome'
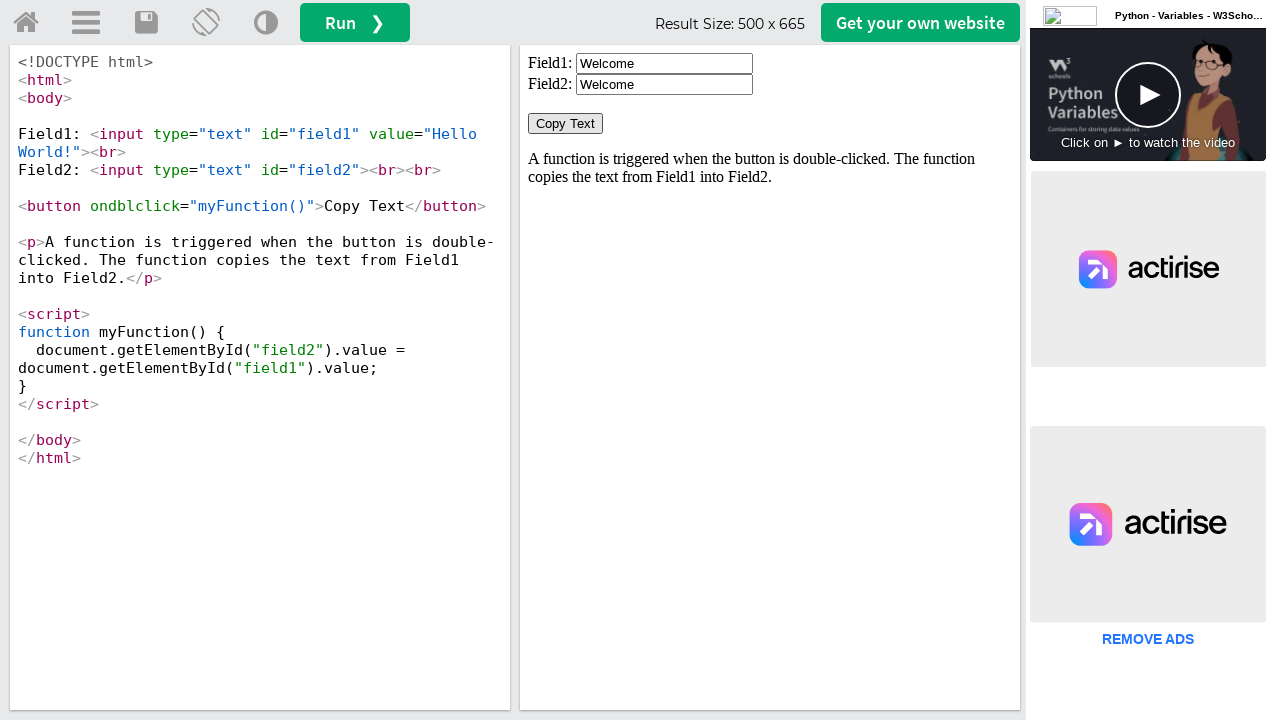

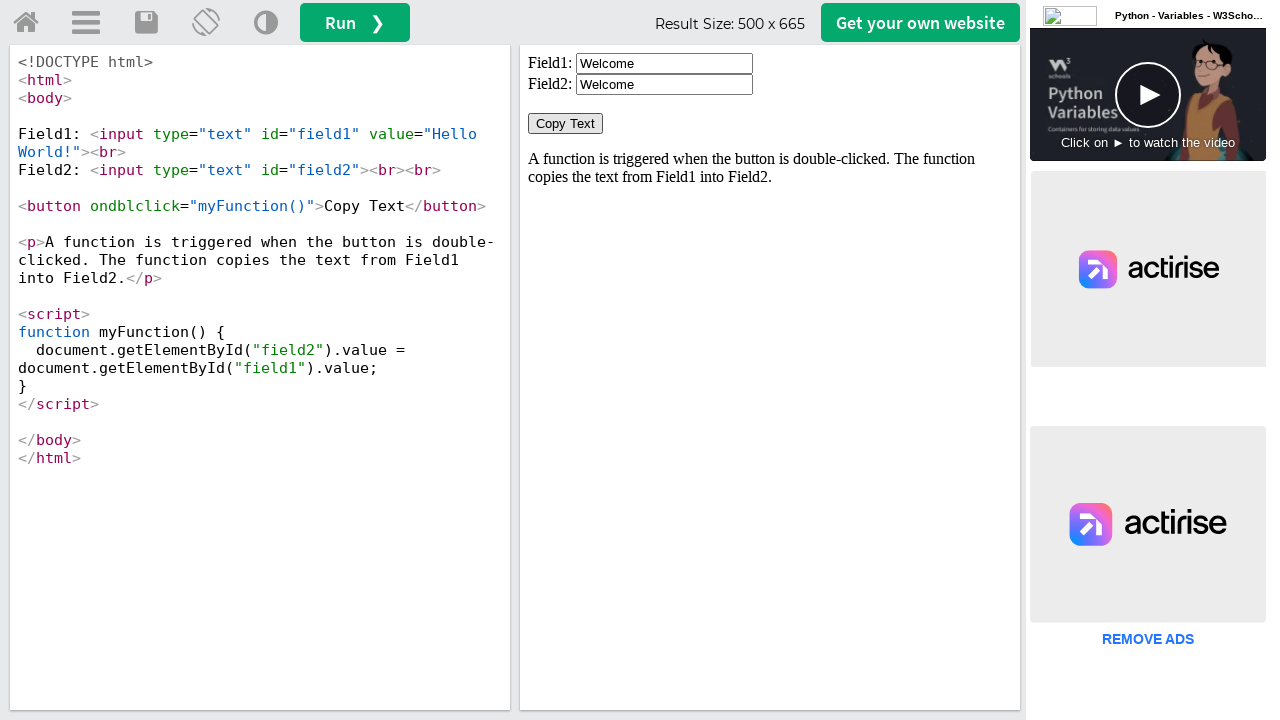